Tests that recently viewed items are displayed after navigating to a product page

Starting URL: http://intershop5.skillbox.ru/

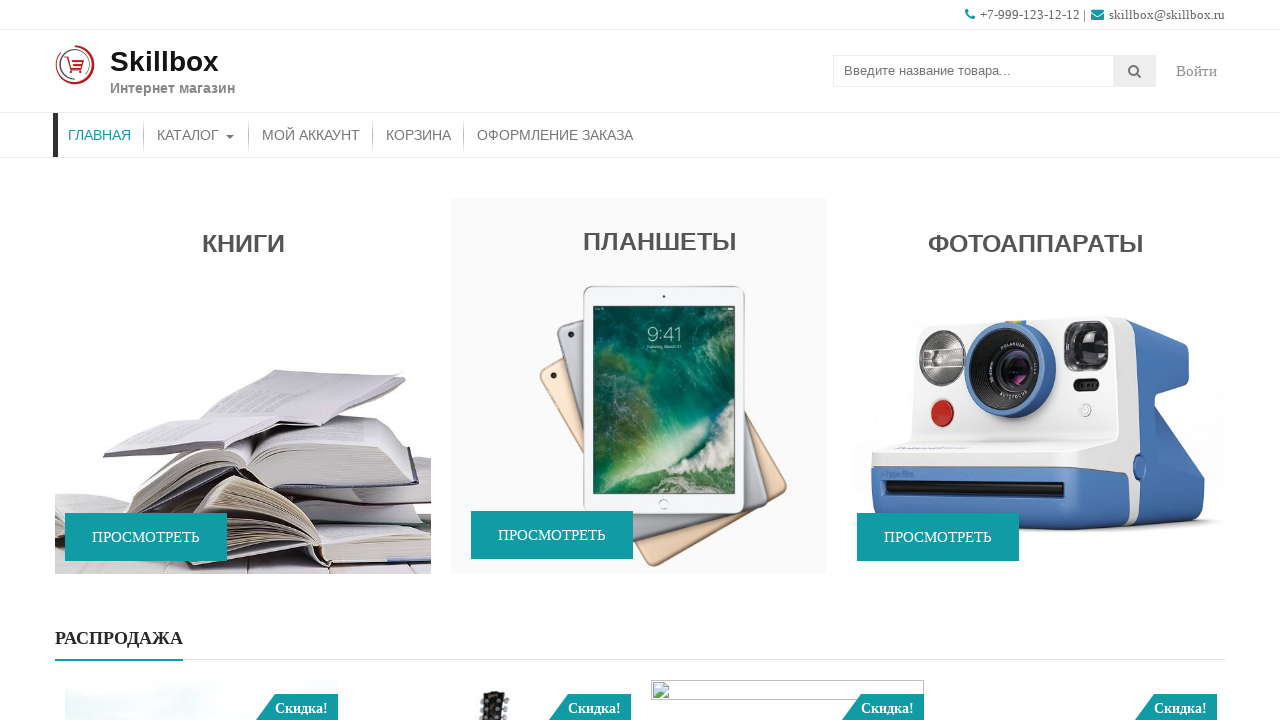

Clicked on promo widget to view a product at (640, 360) on .promo-widget-wrap-full
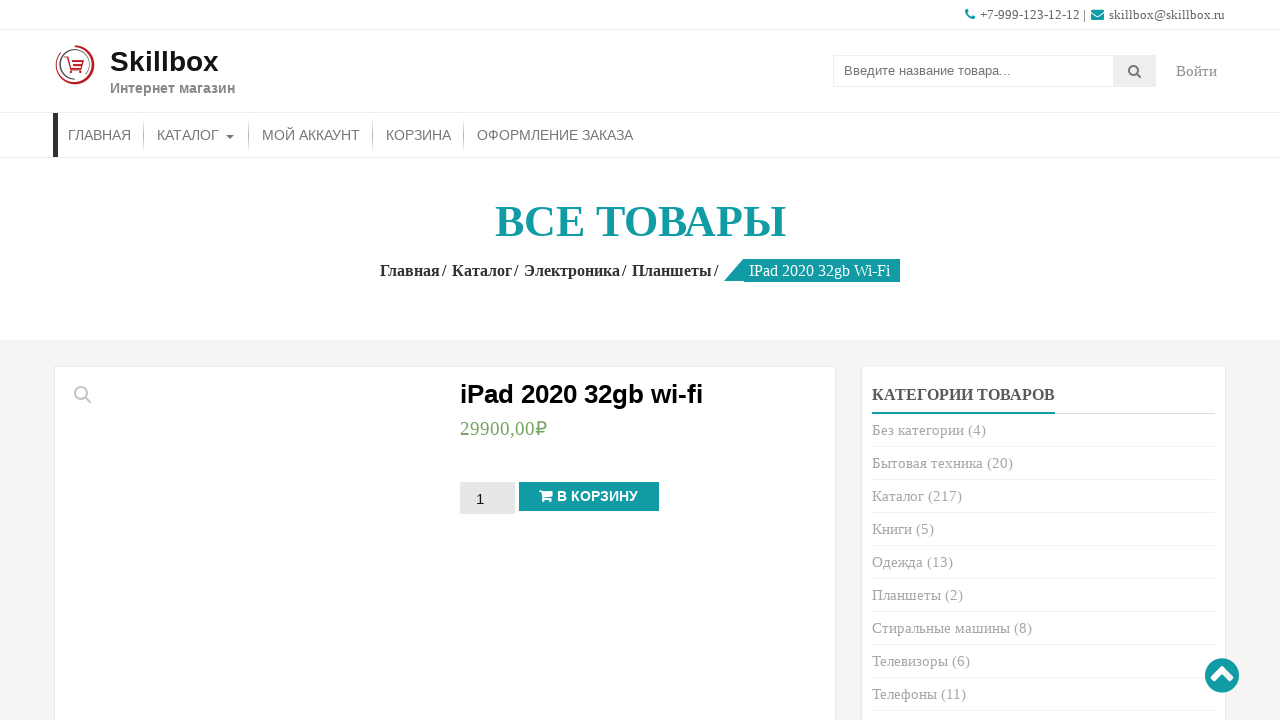

Navigated back to main page
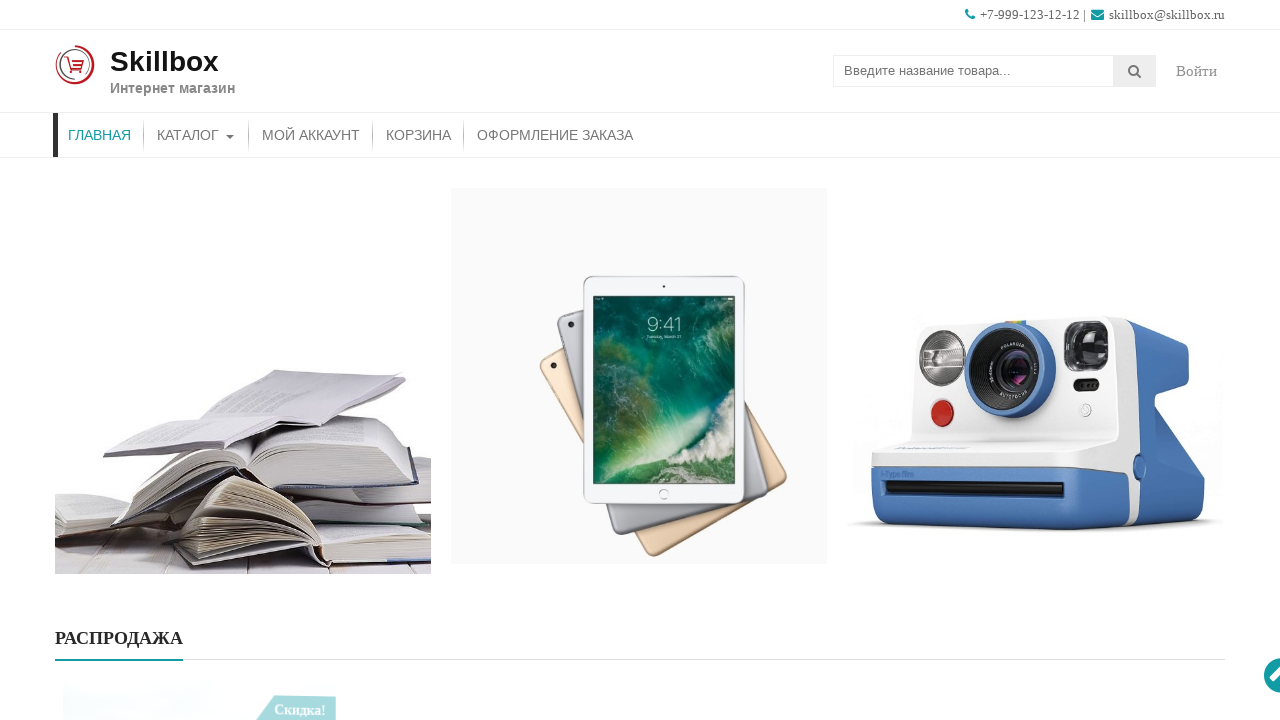

Verified recently viewed items section title is displayed
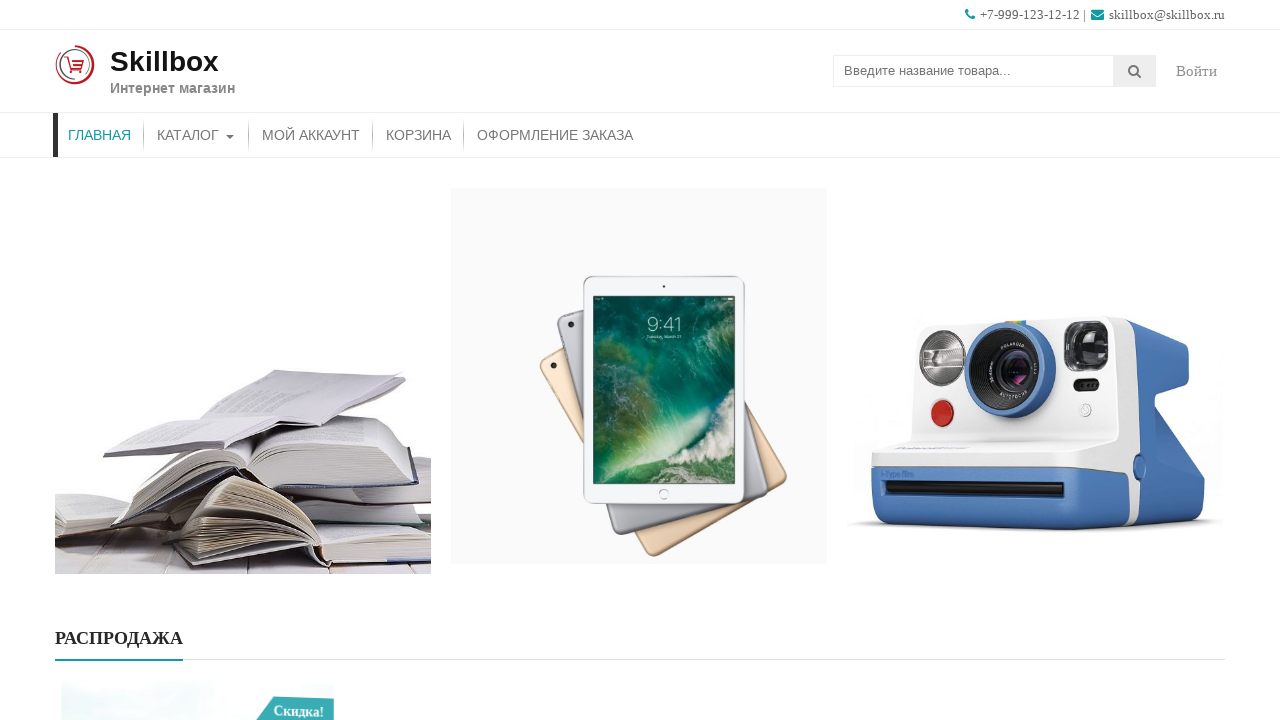

Verified recently viewed items list is displayed
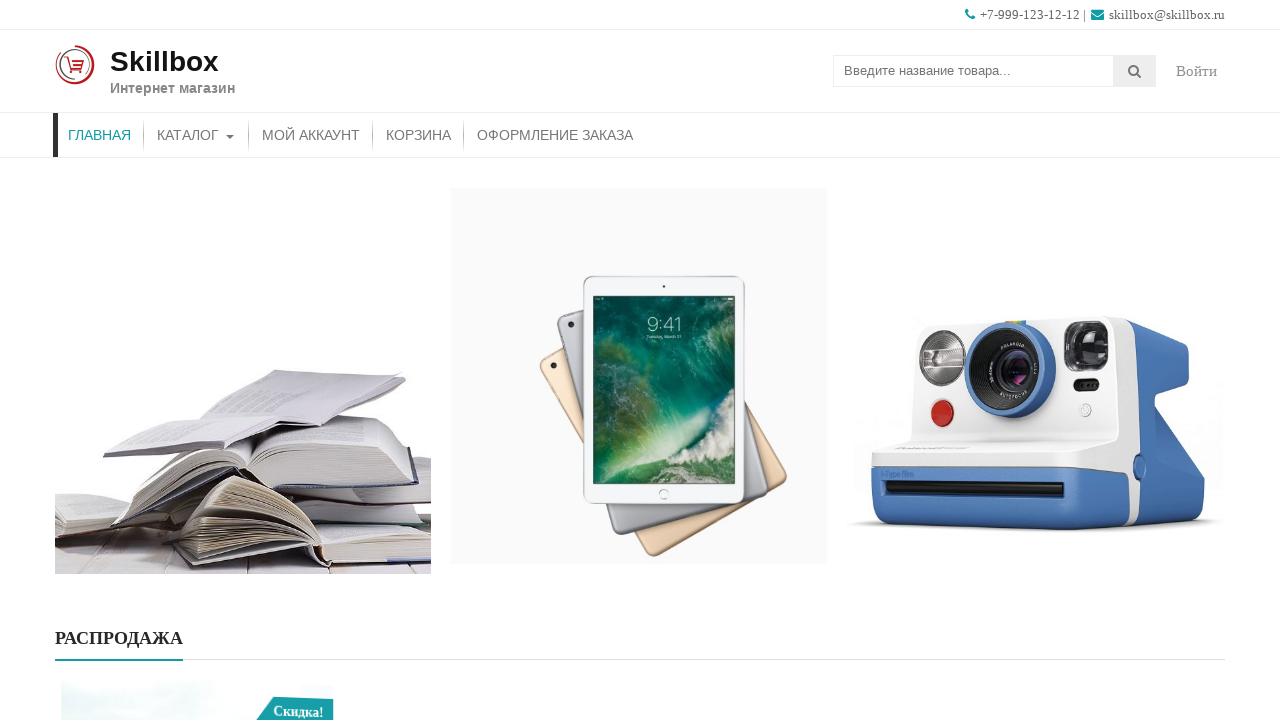

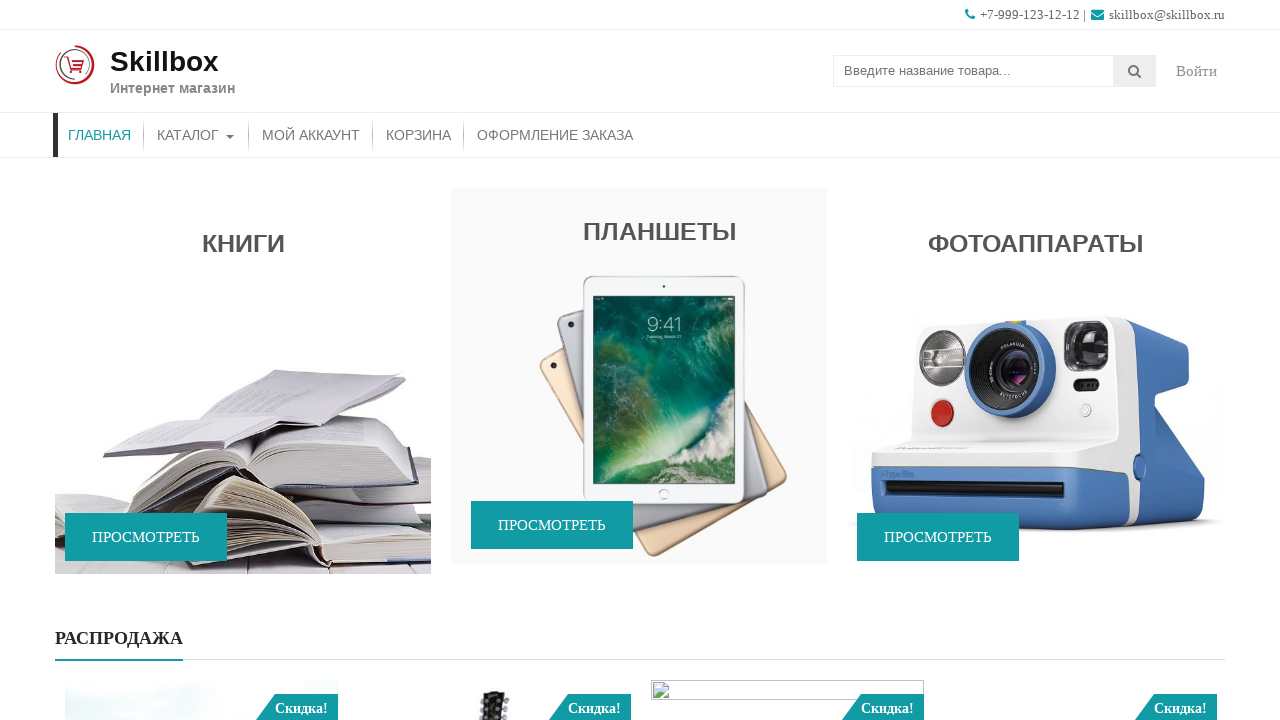